Tests drag and drop functionality within an iframe on the jQuery UI demo page by dragging an element and dropping it onto a target droppable area

Starting URL: https://jqueryui.com/droppable/

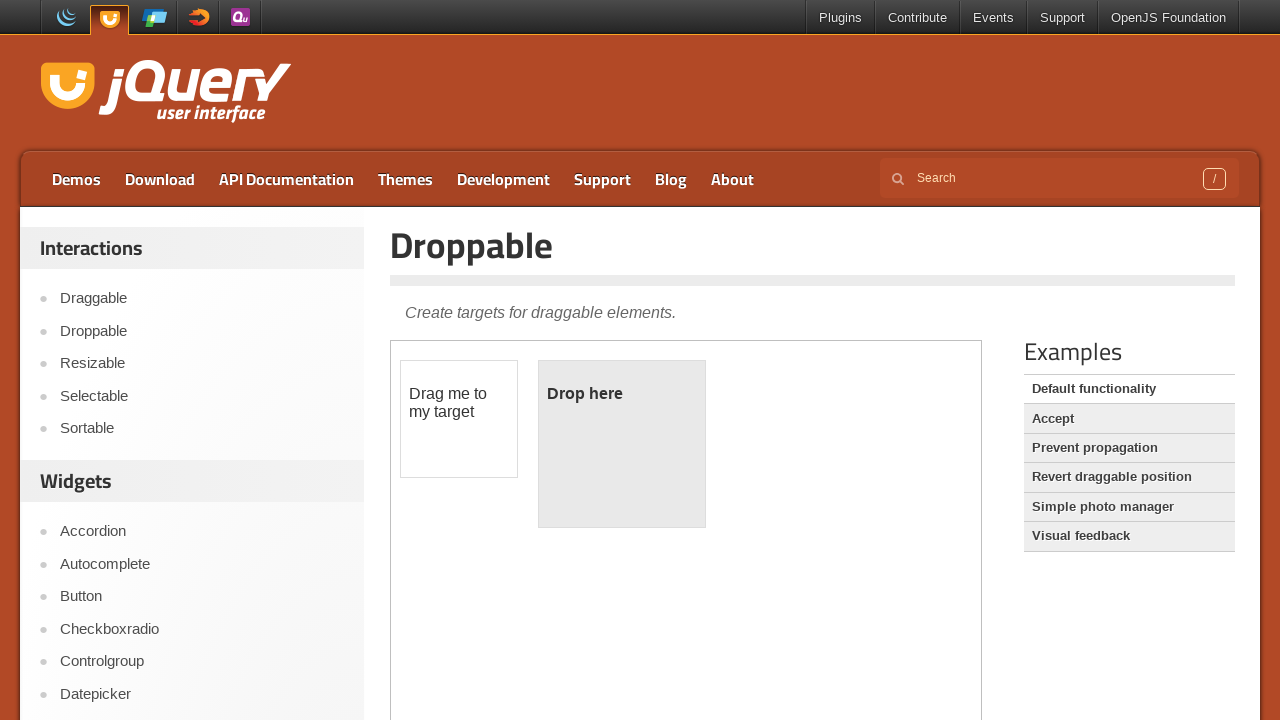

Navigated to jQuery UI droppable demo page
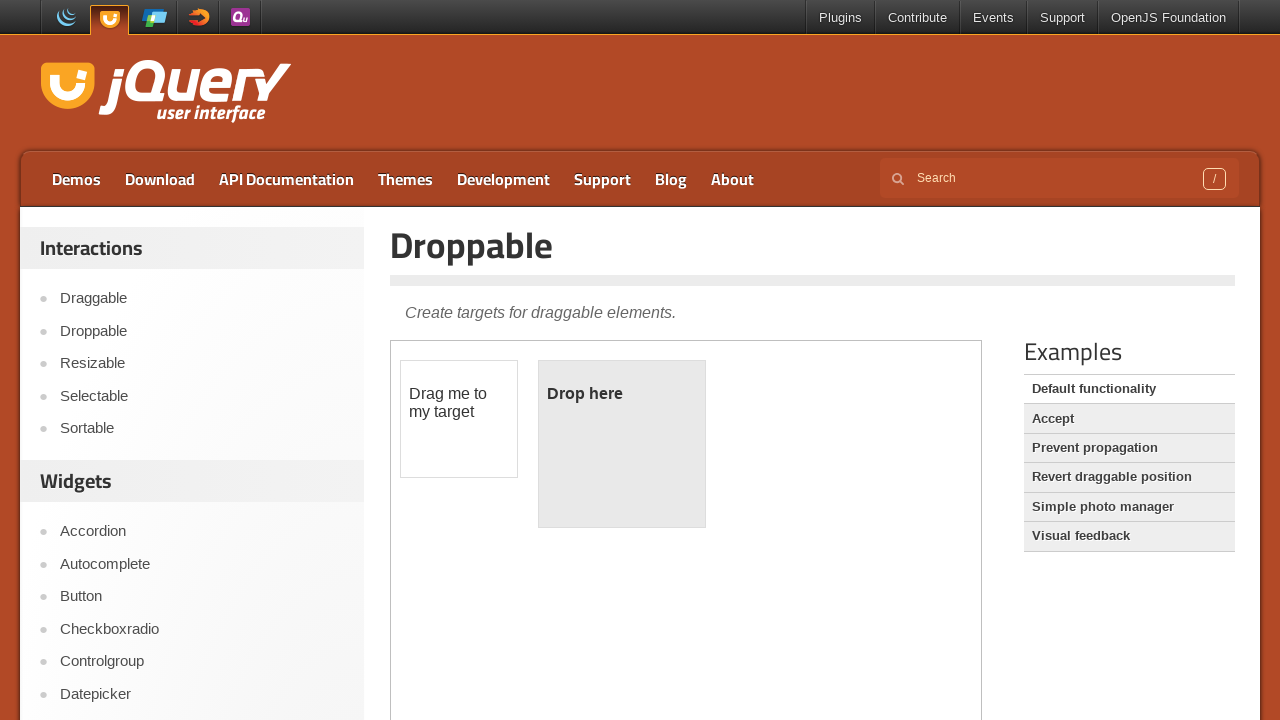

Located the demo iframe
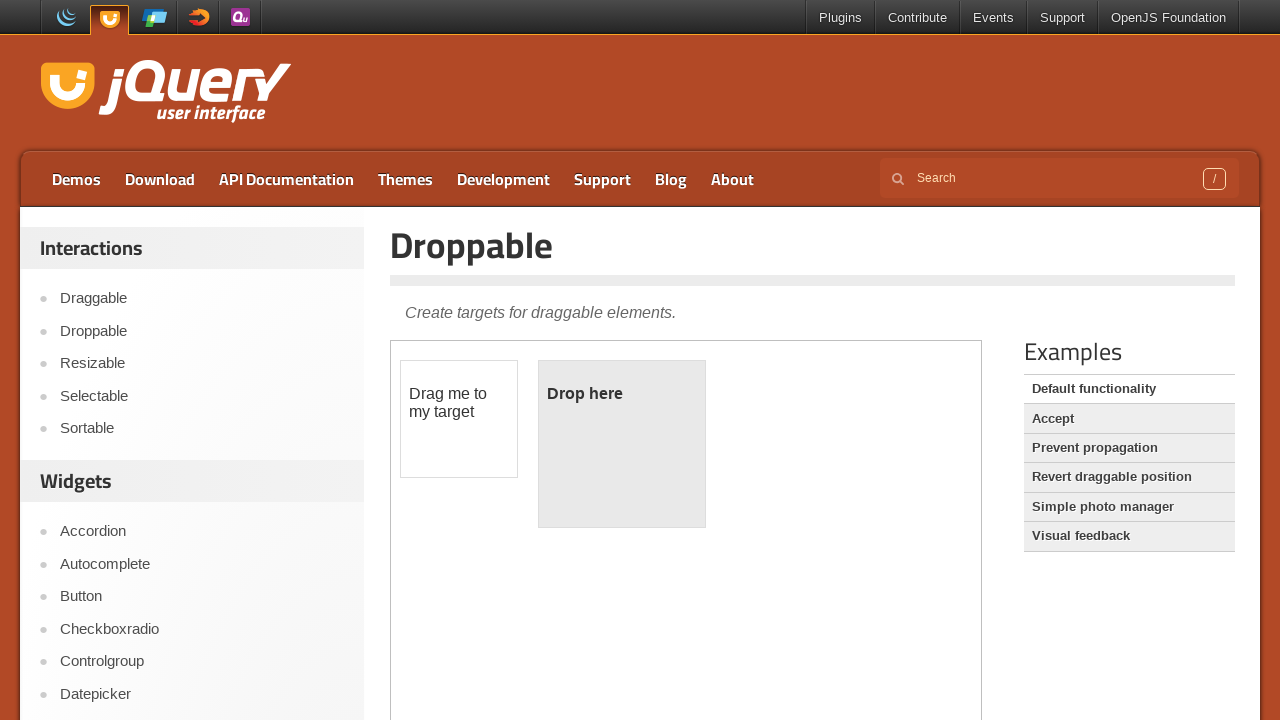

Located the draggable element within iframe
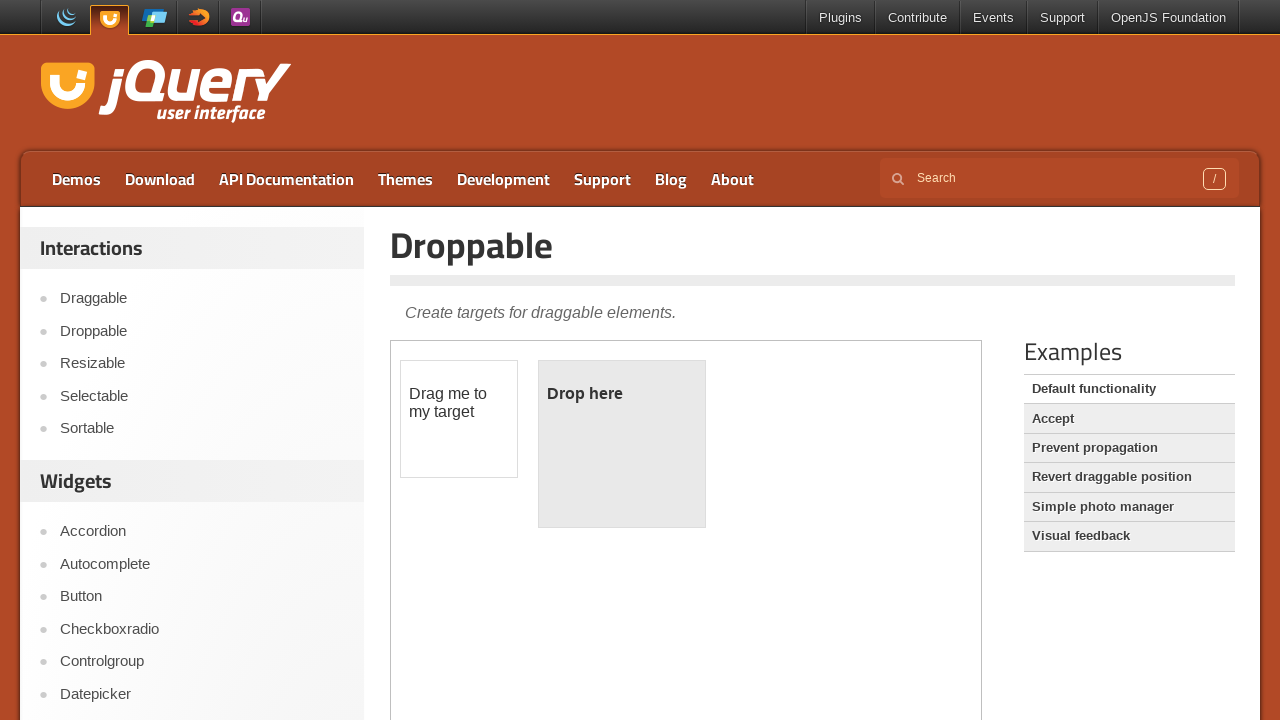

Located the droppable target element within iframe
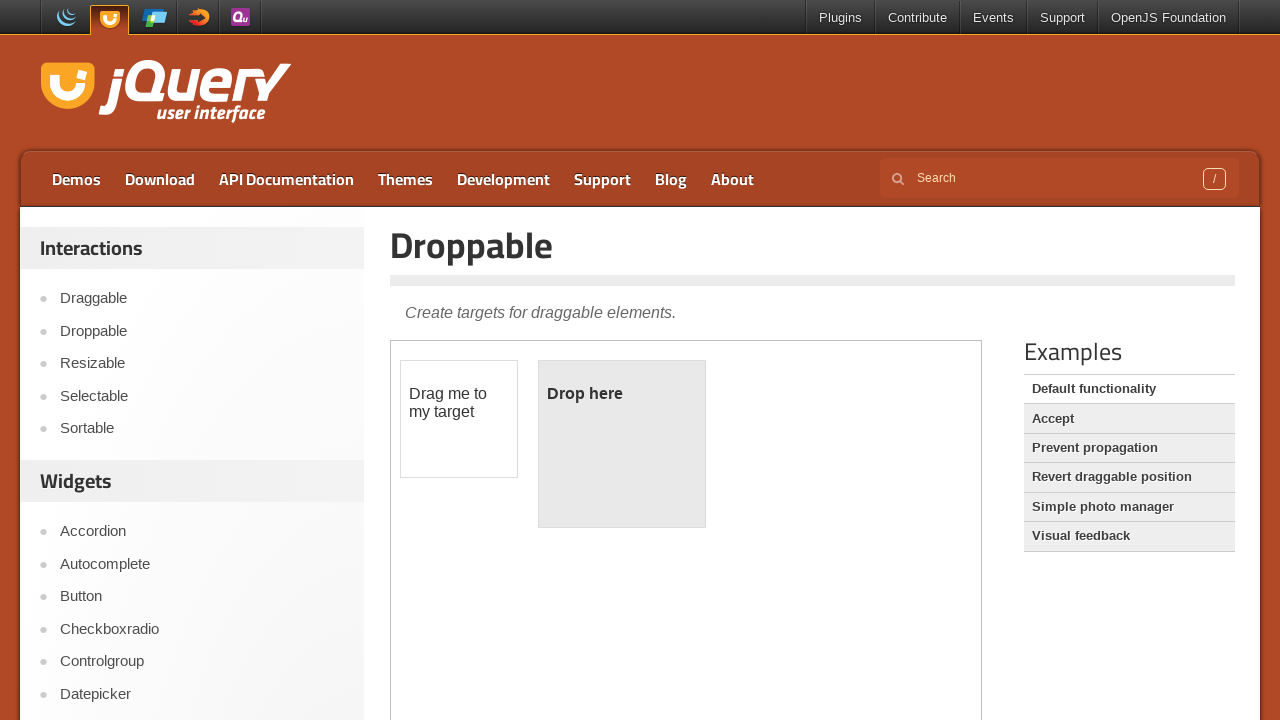

Dragged the draggable element onto the droppable target at (622, 444)
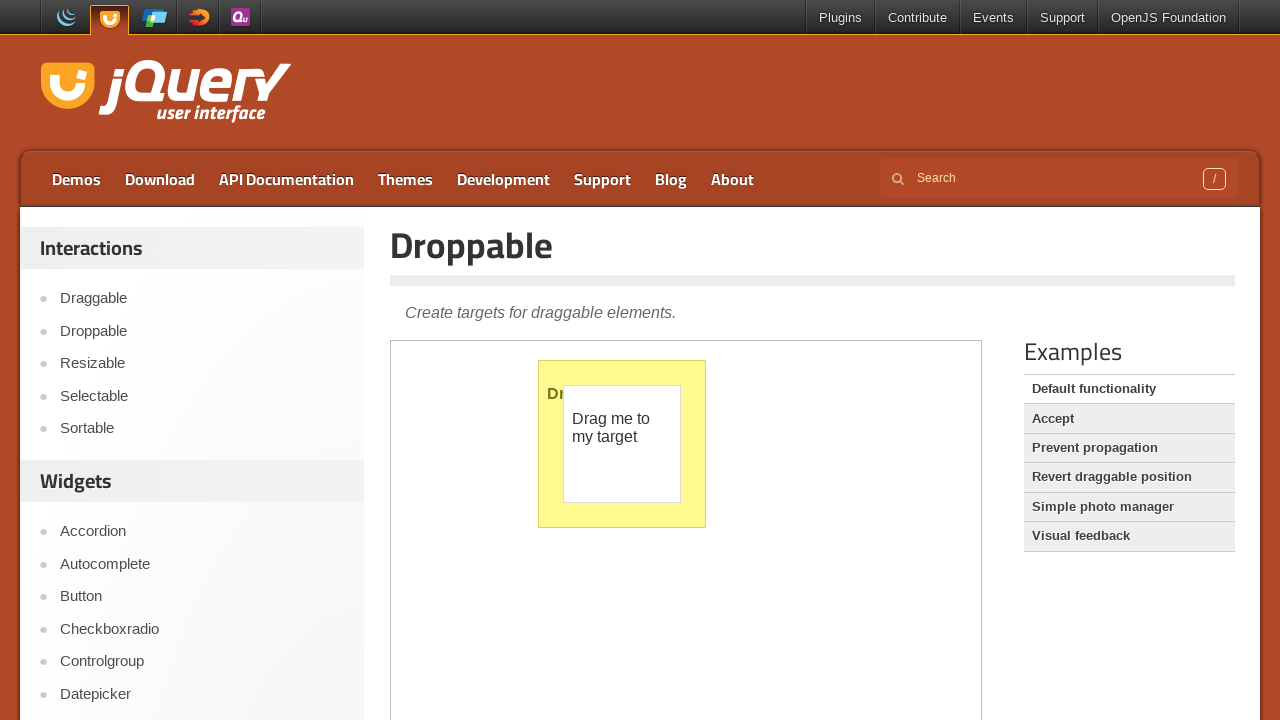

Verified drop was successful - droppable element now shows 'Dropped!' text
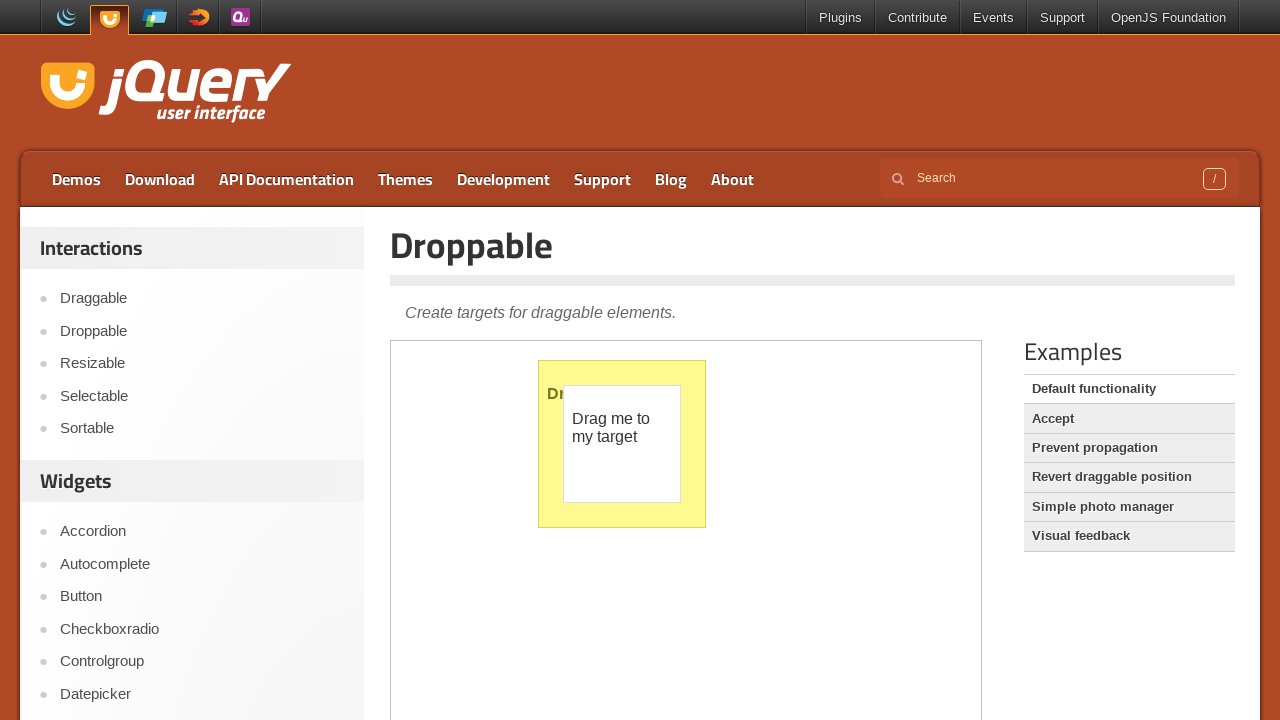

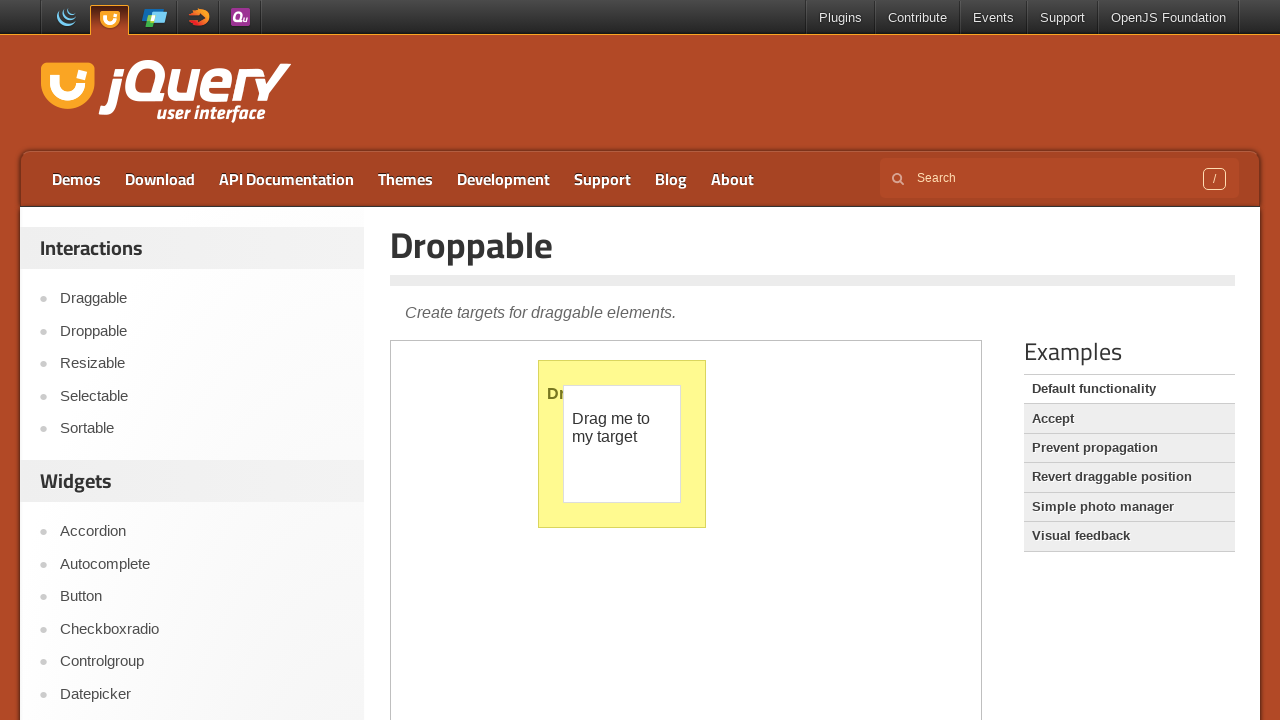